Tests table interaction on a training website by verifying the table structure loads correctly, reading cell values, and clicking on the table header to sort the table.

Starting URL: https://v1.training-support.net/selenium/tables

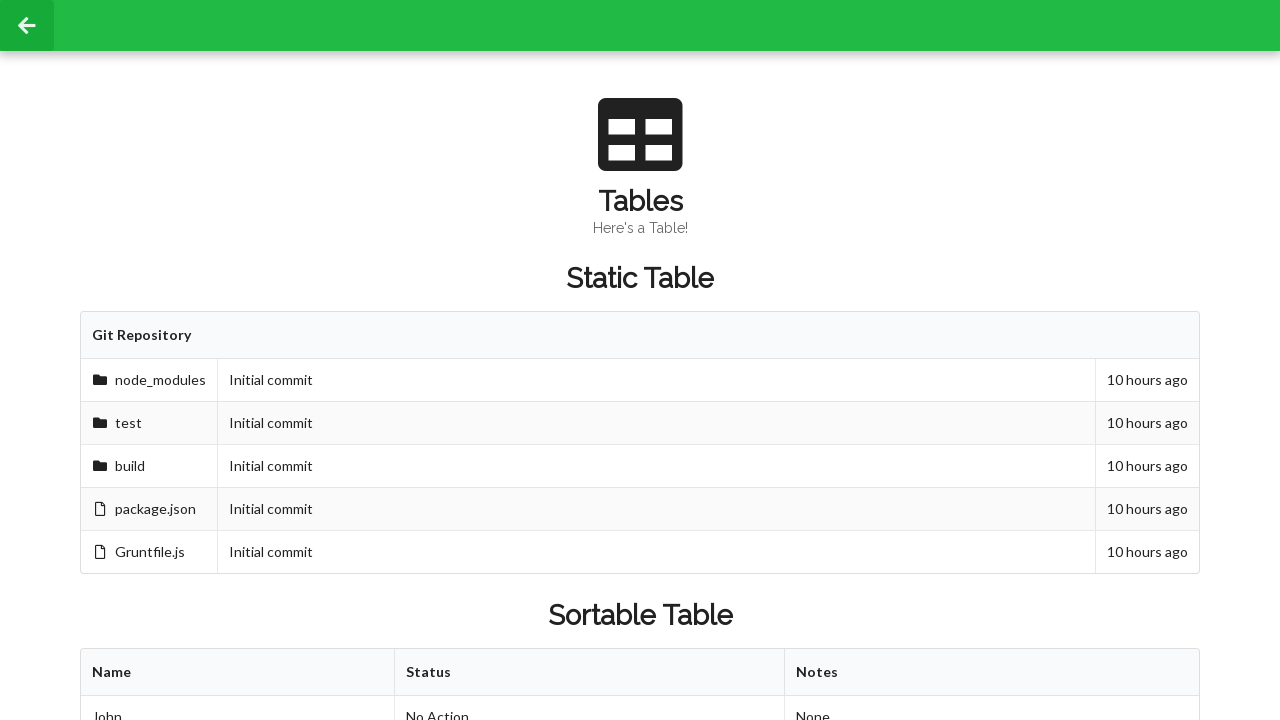

Sortable table loaded
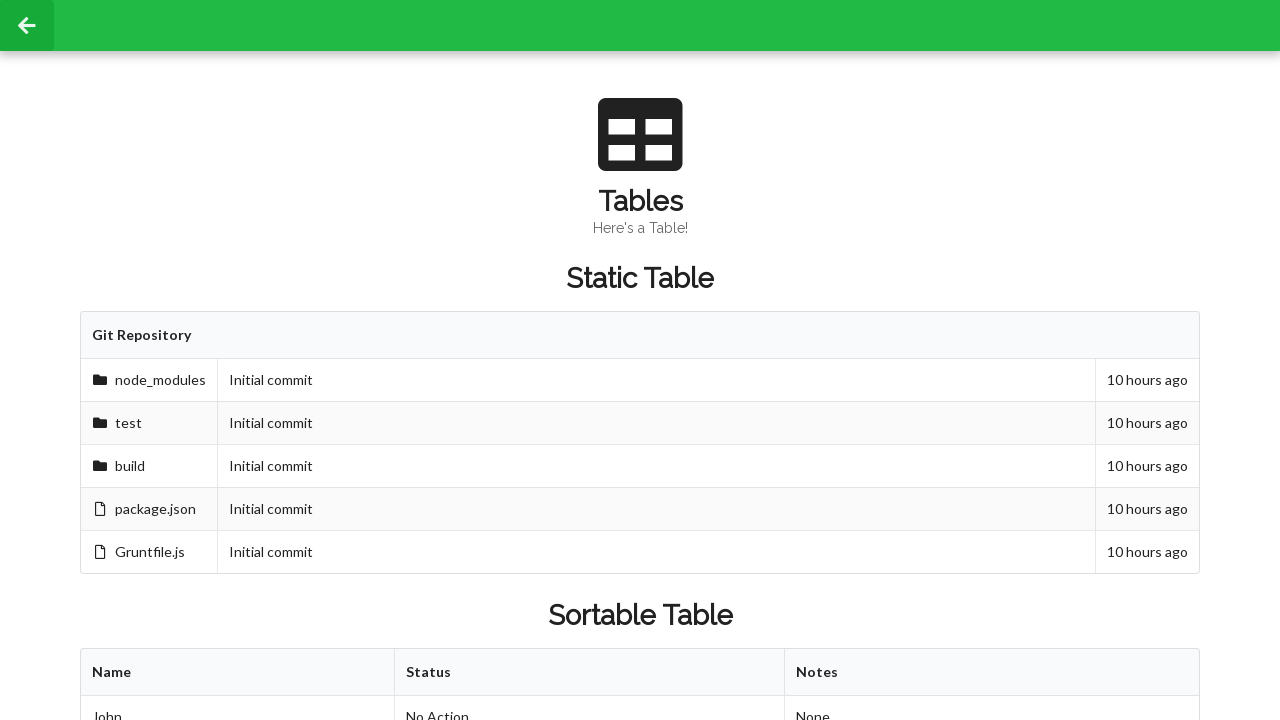

Table columns verified - first row cells present
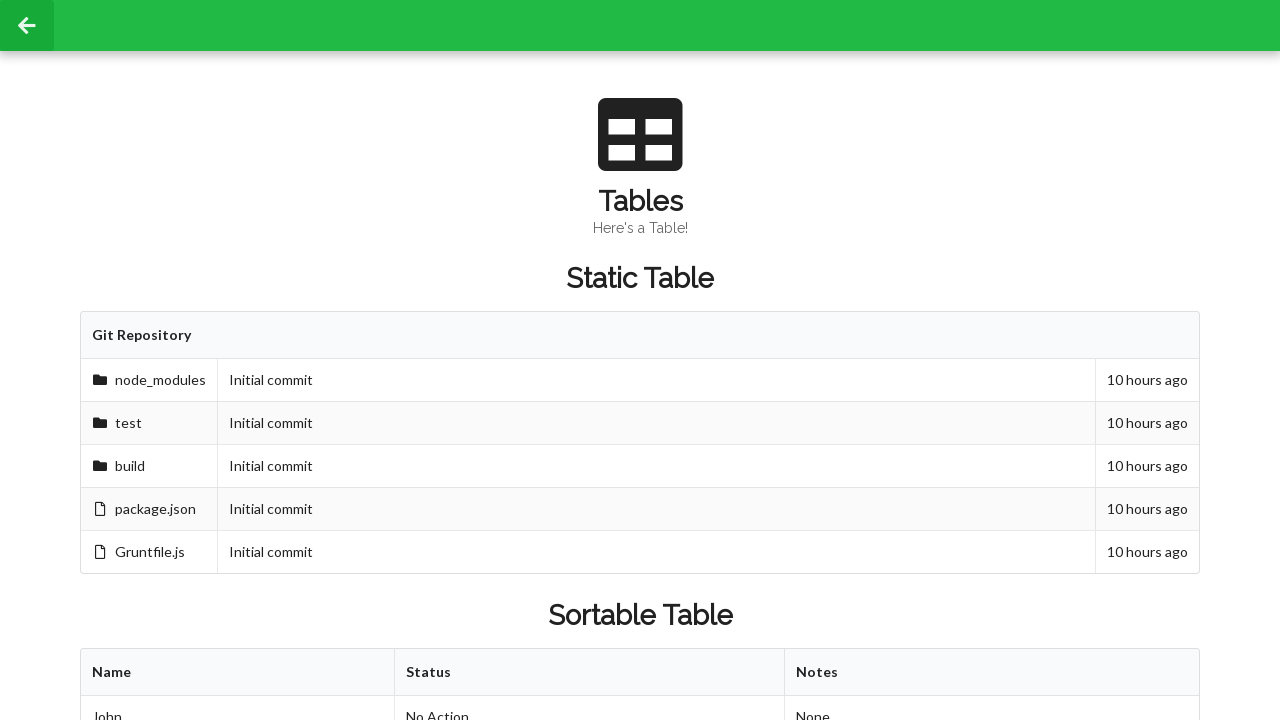

Table rows verified - tbody rows present
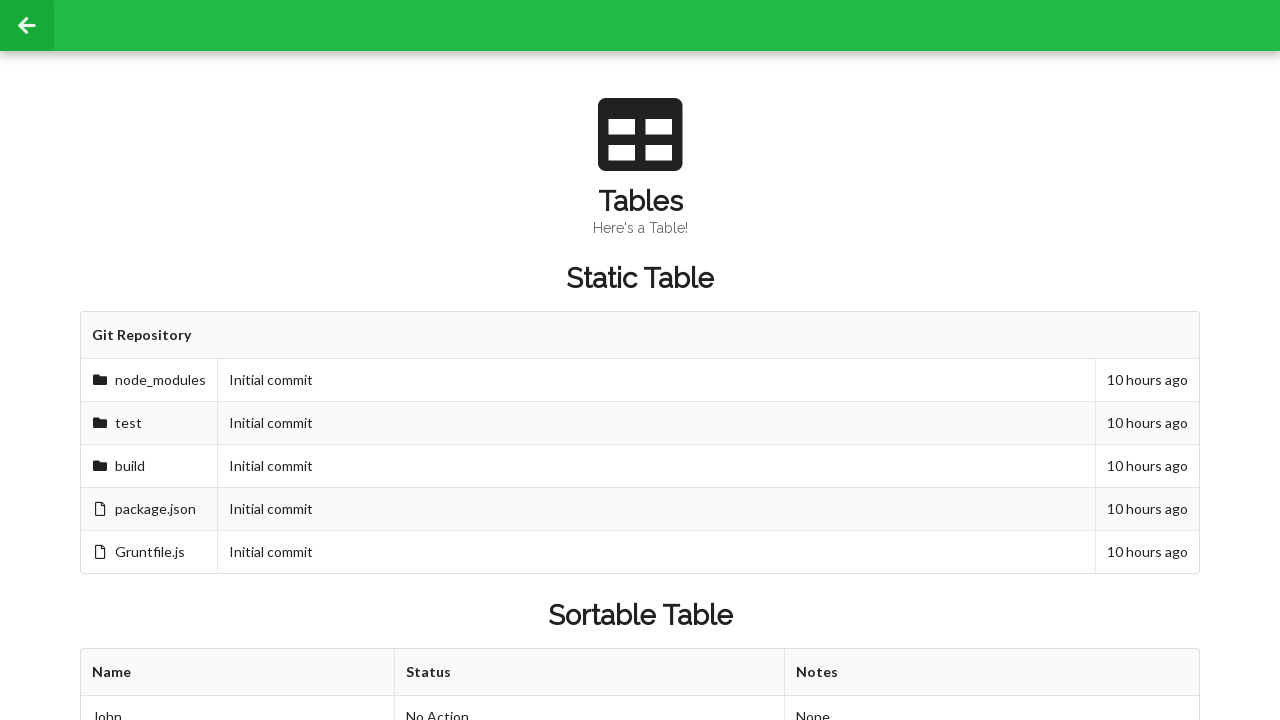

Table structure verified - second row, second column cell present
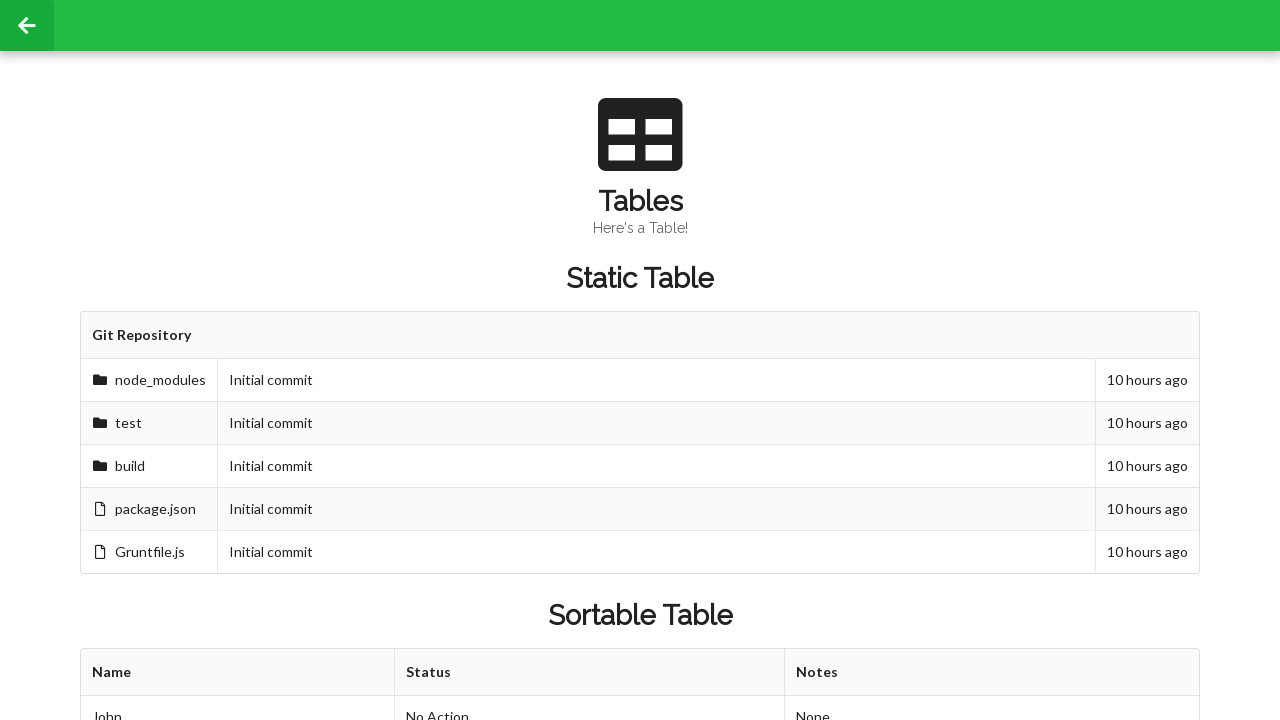

Clicked table header to sort at (238, 673) on xpath=//table[@id='sortableTable']/thead/tr/th
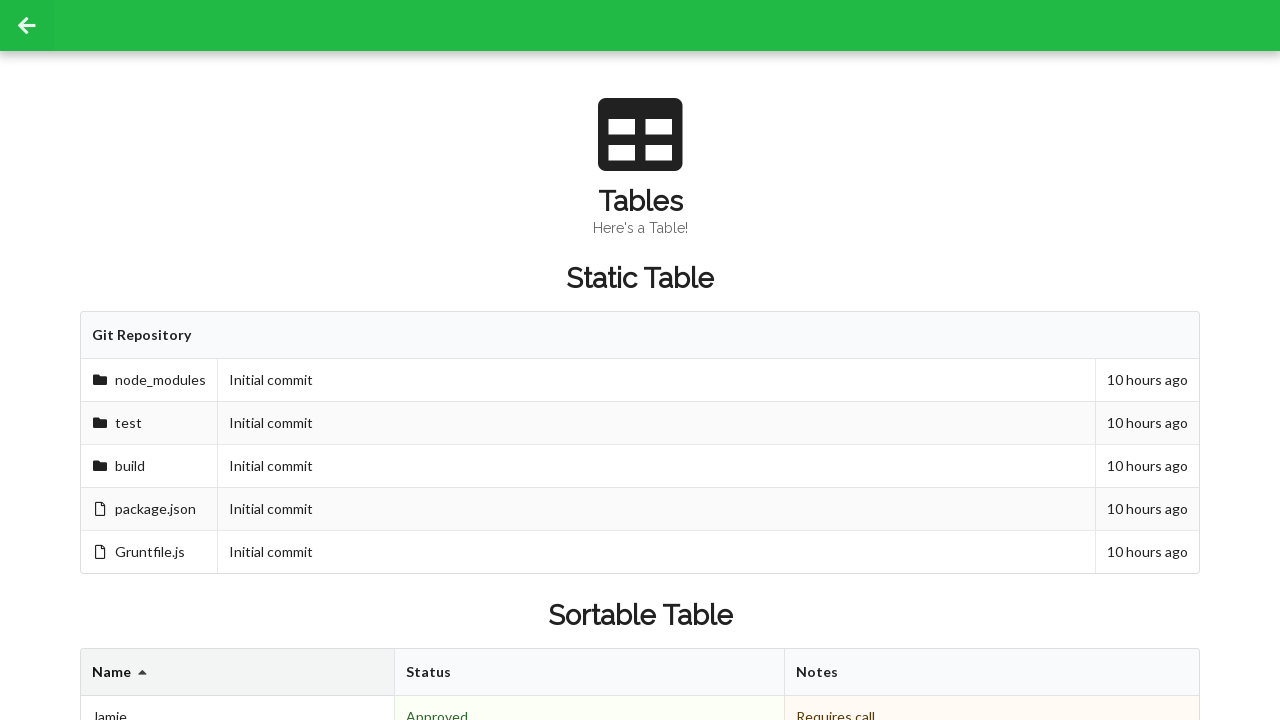

Table re-rendered after sorting
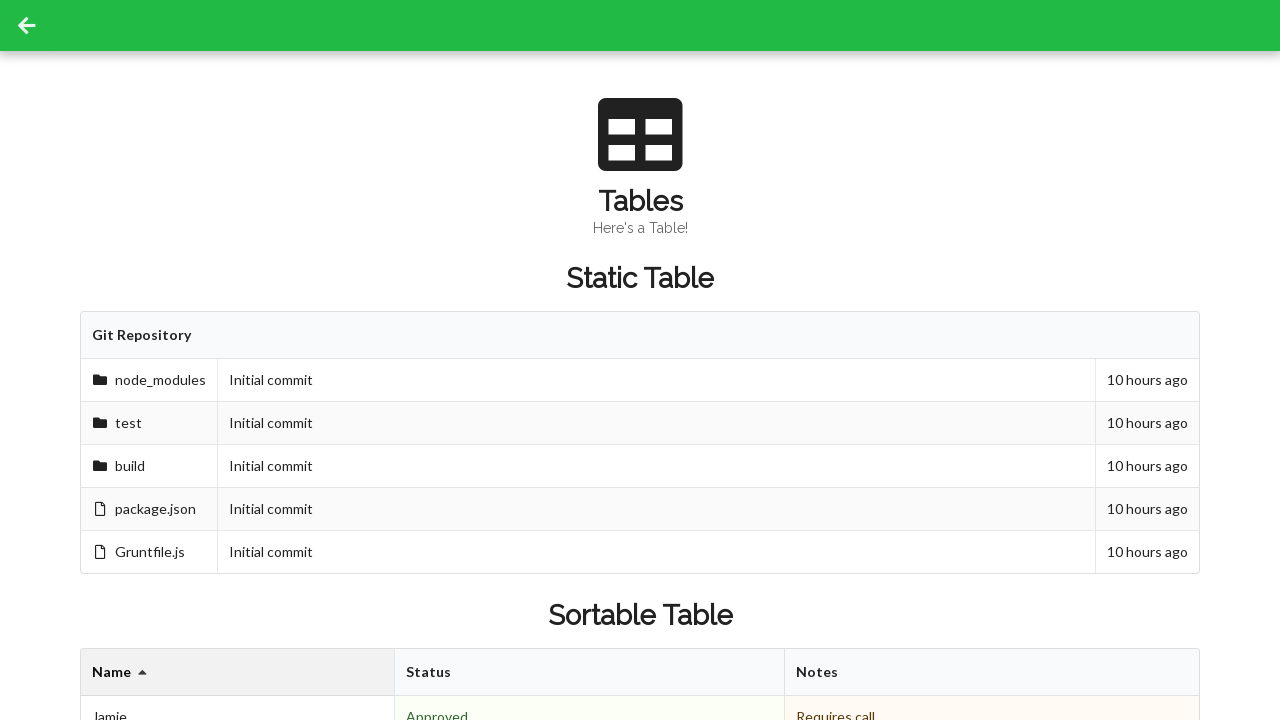

Table footer verified - tfoot element present
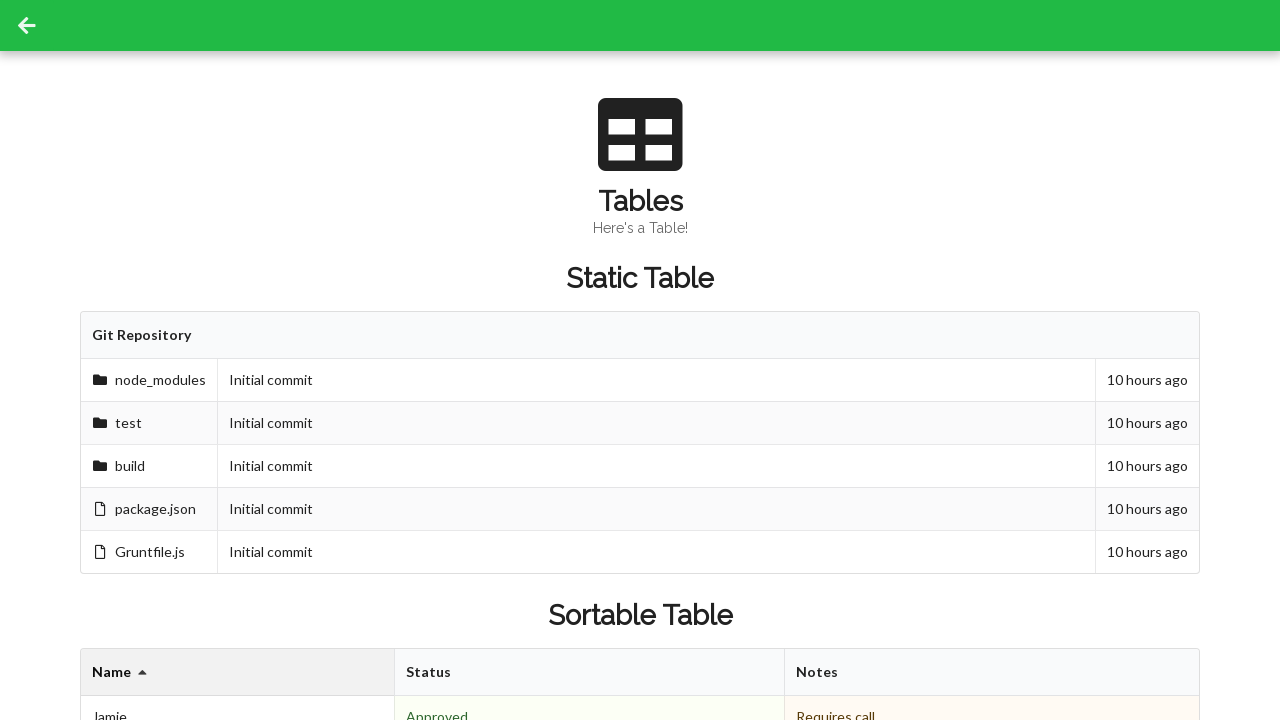

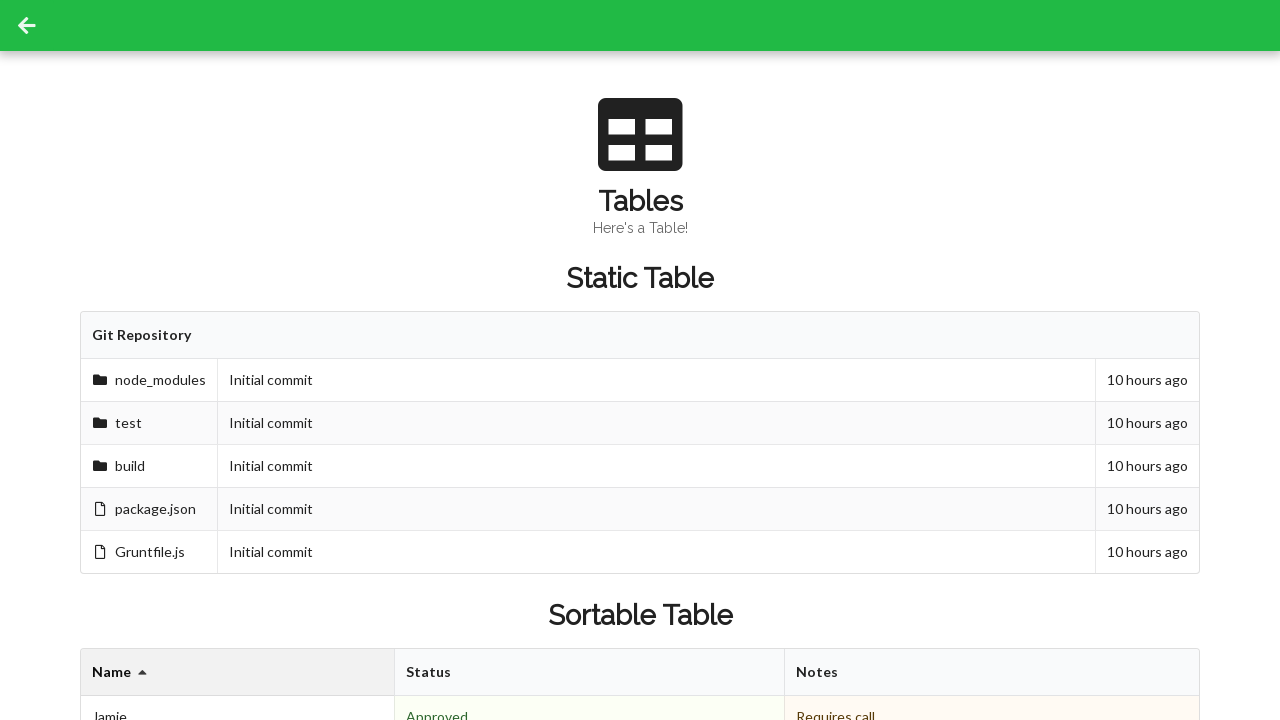